Tests prompt alert by triggering it, entering text input, accepting it, and verifying the entered text appears in results

Starting URL: https://demoqa.com/alerts

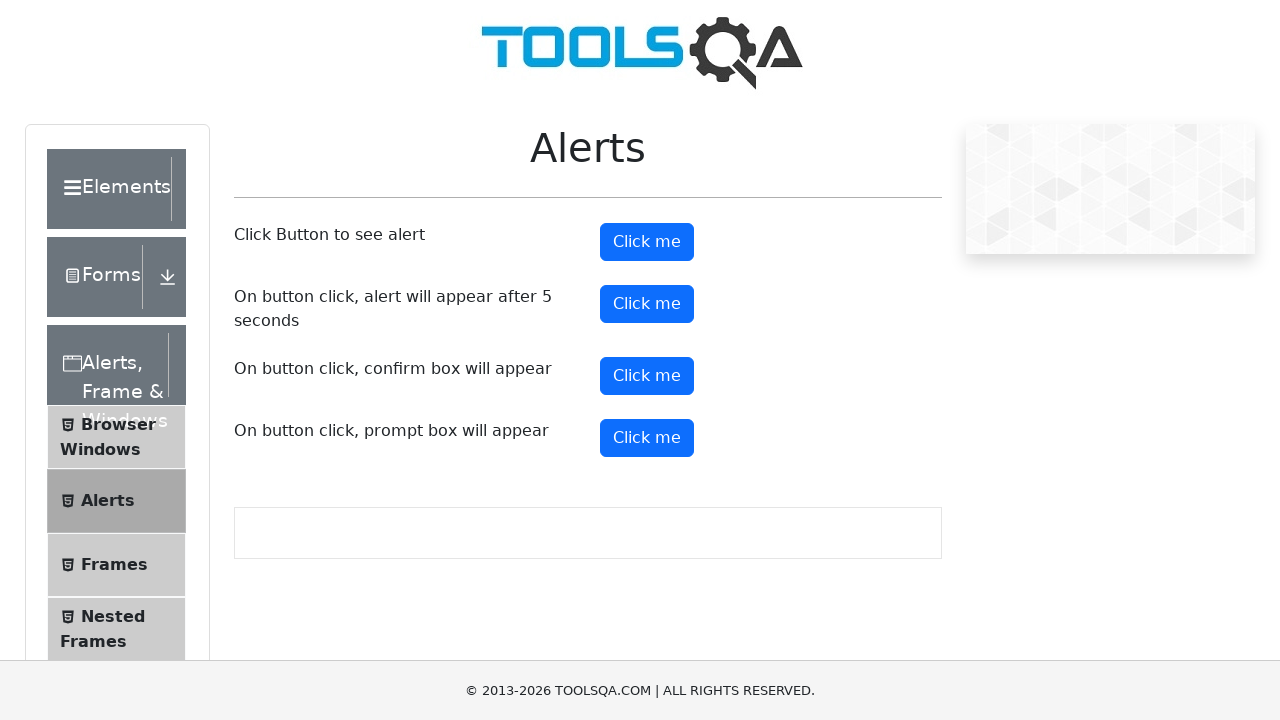

Set up dialog handler to accept prompt with text 'DevXSchool'
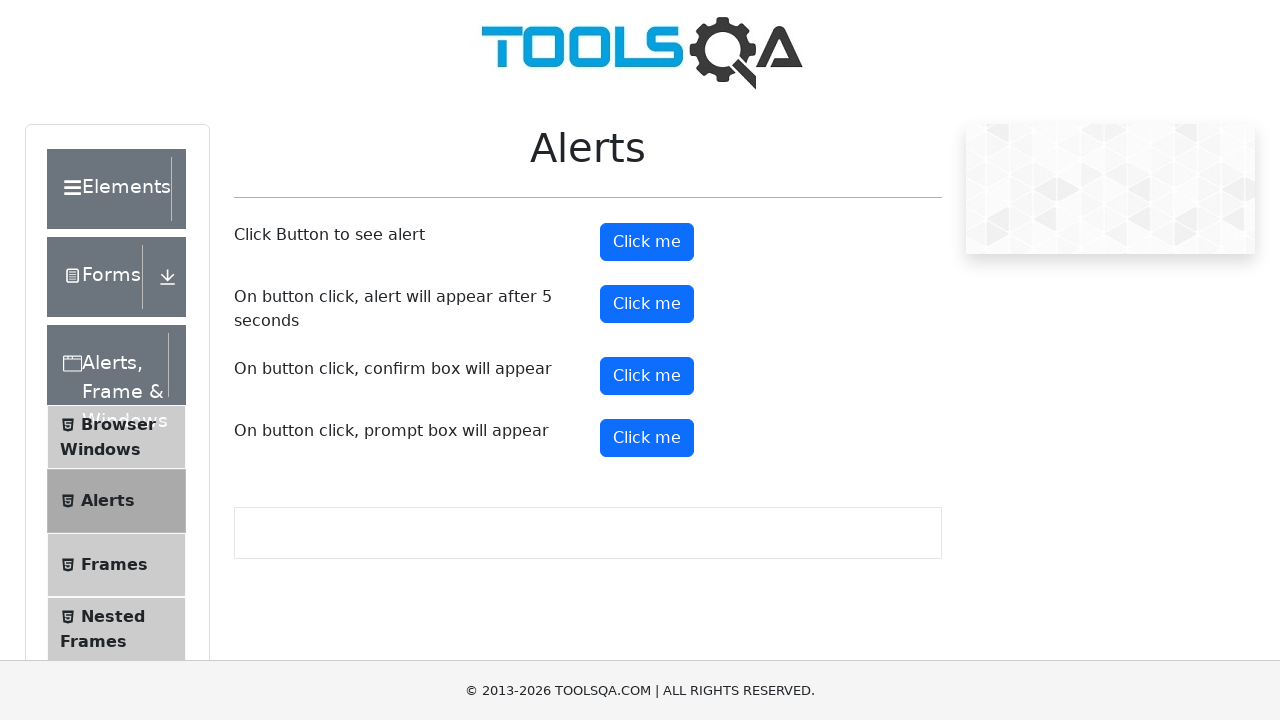

Clicked prompt alert button at (647, 438) on #promtButton
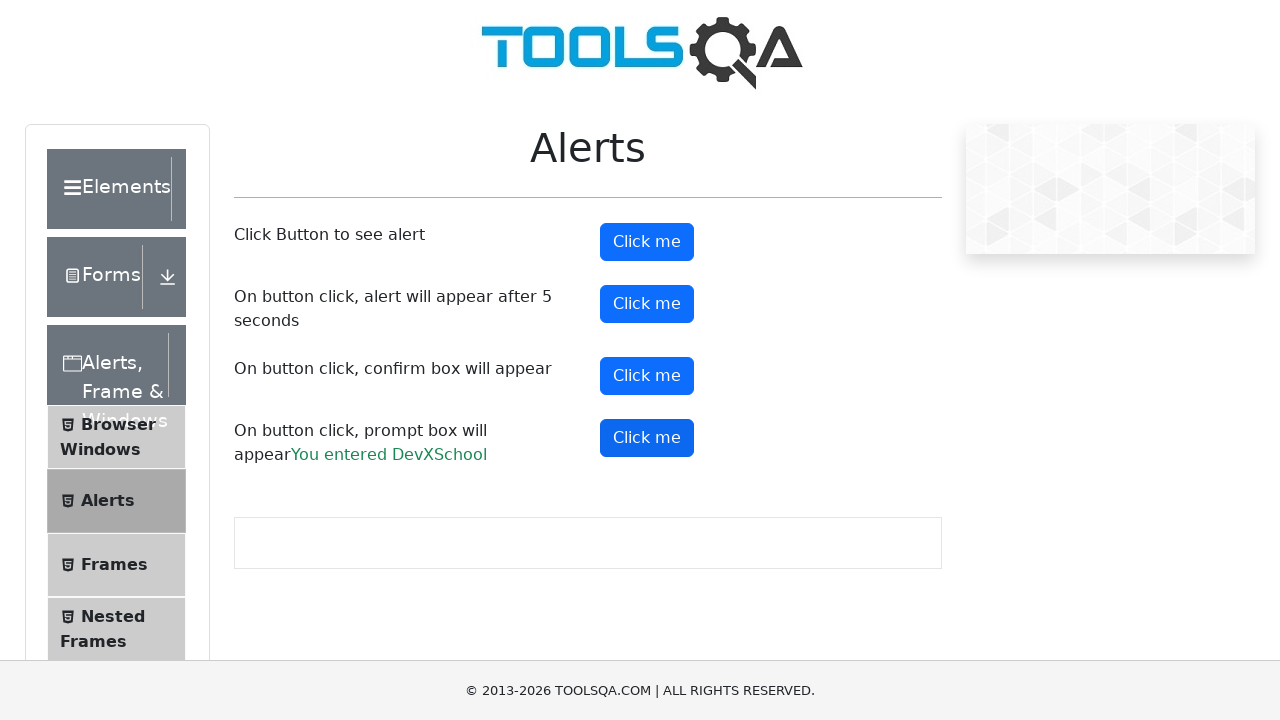

Retrieved prompt result text from page
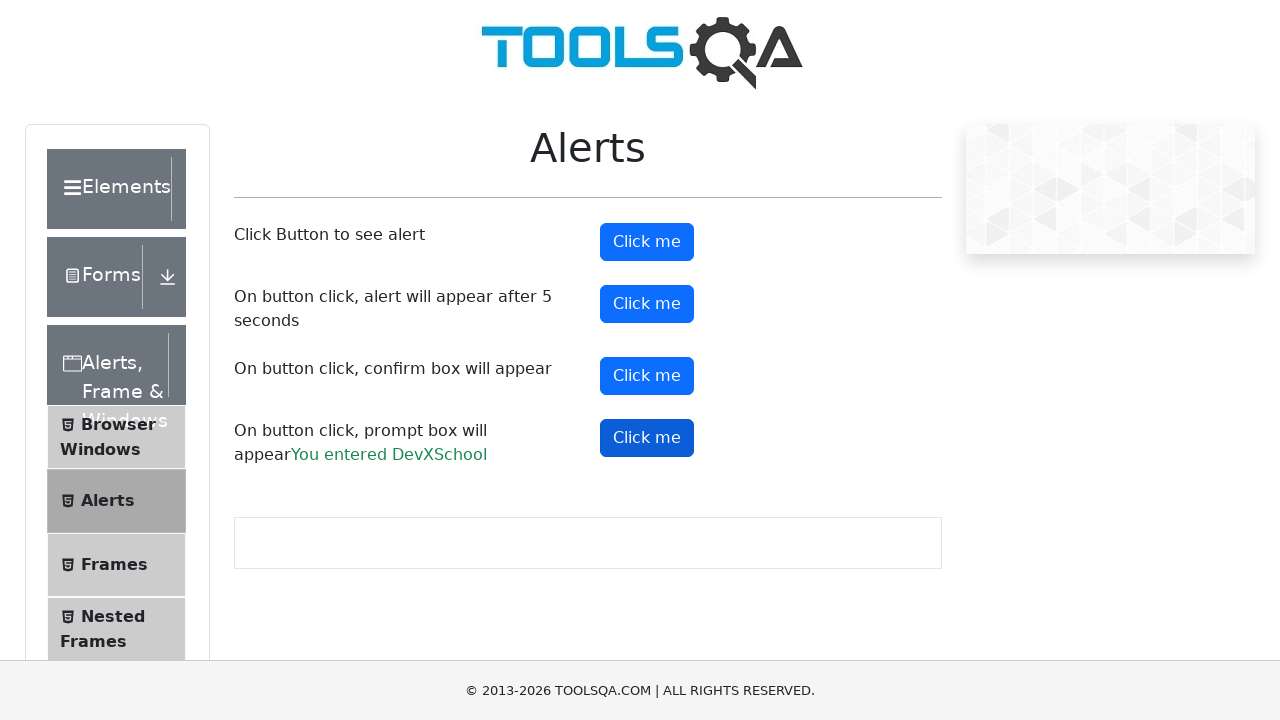

Verified that entered text 'DevXSchool' appears in prompt result
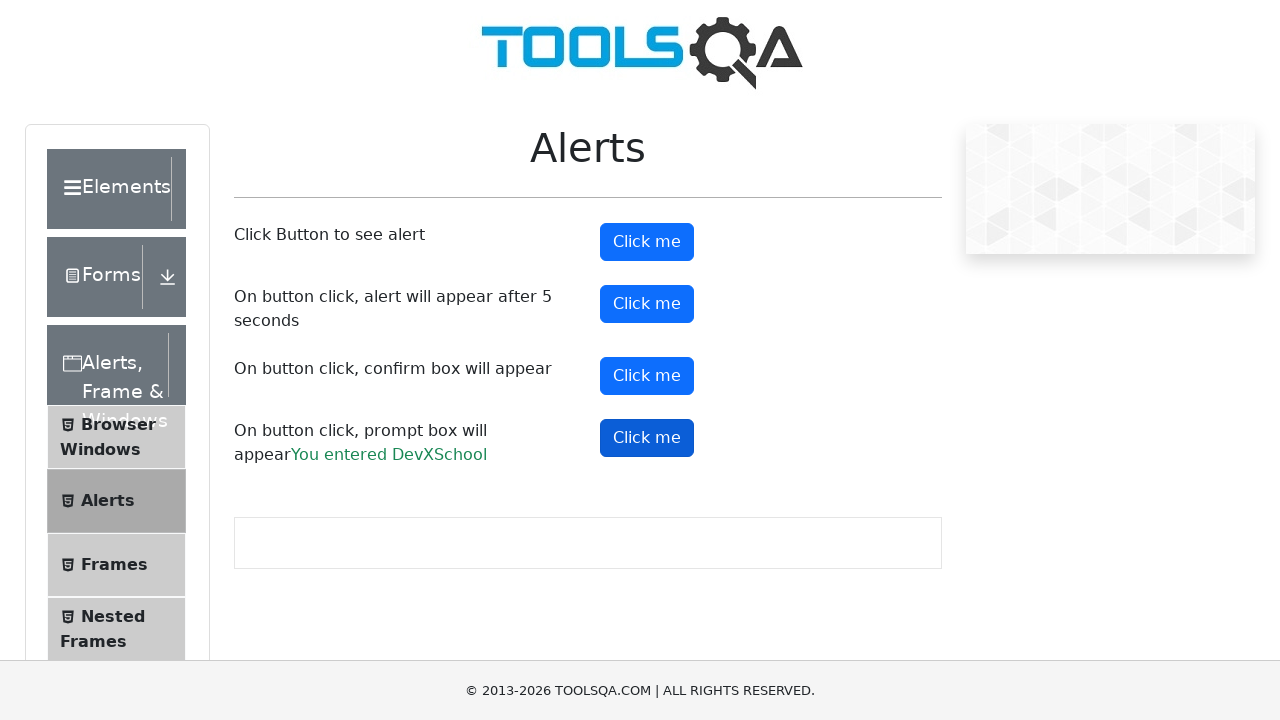

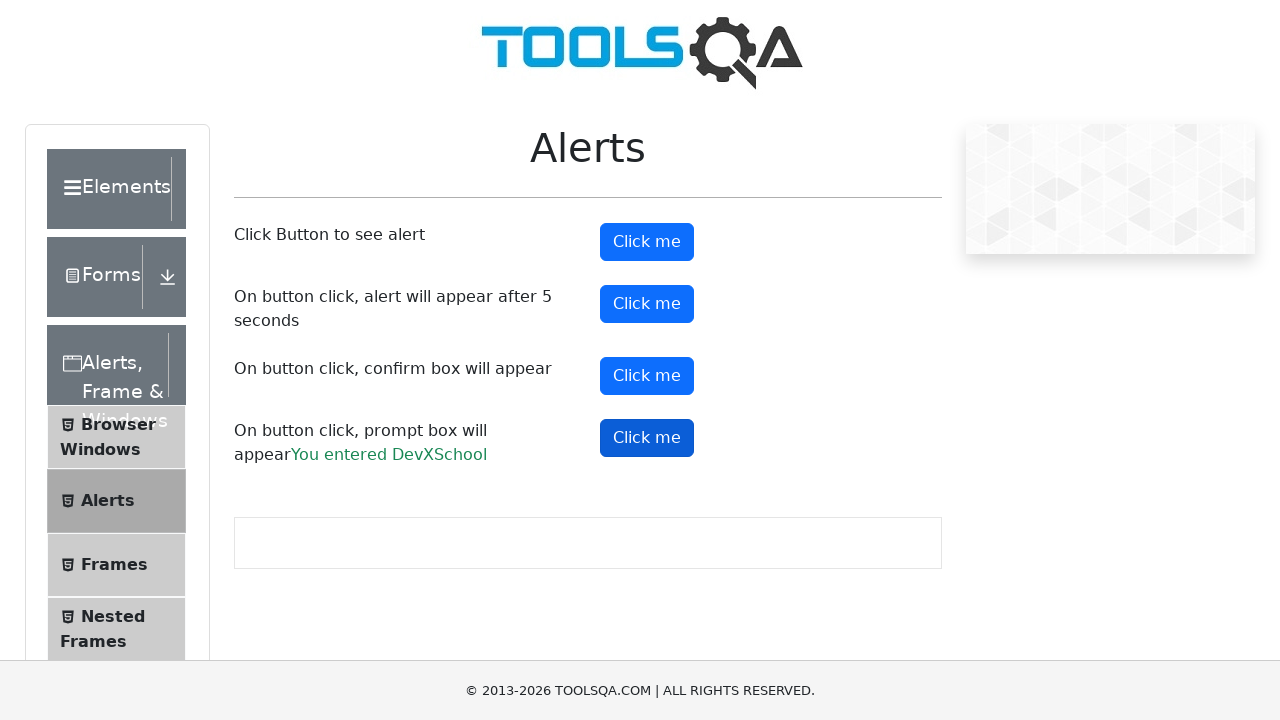